Tests filtering to display only active (uncompleted) todo items.

Starting URL: https://demo.playwright.dev/todomvc

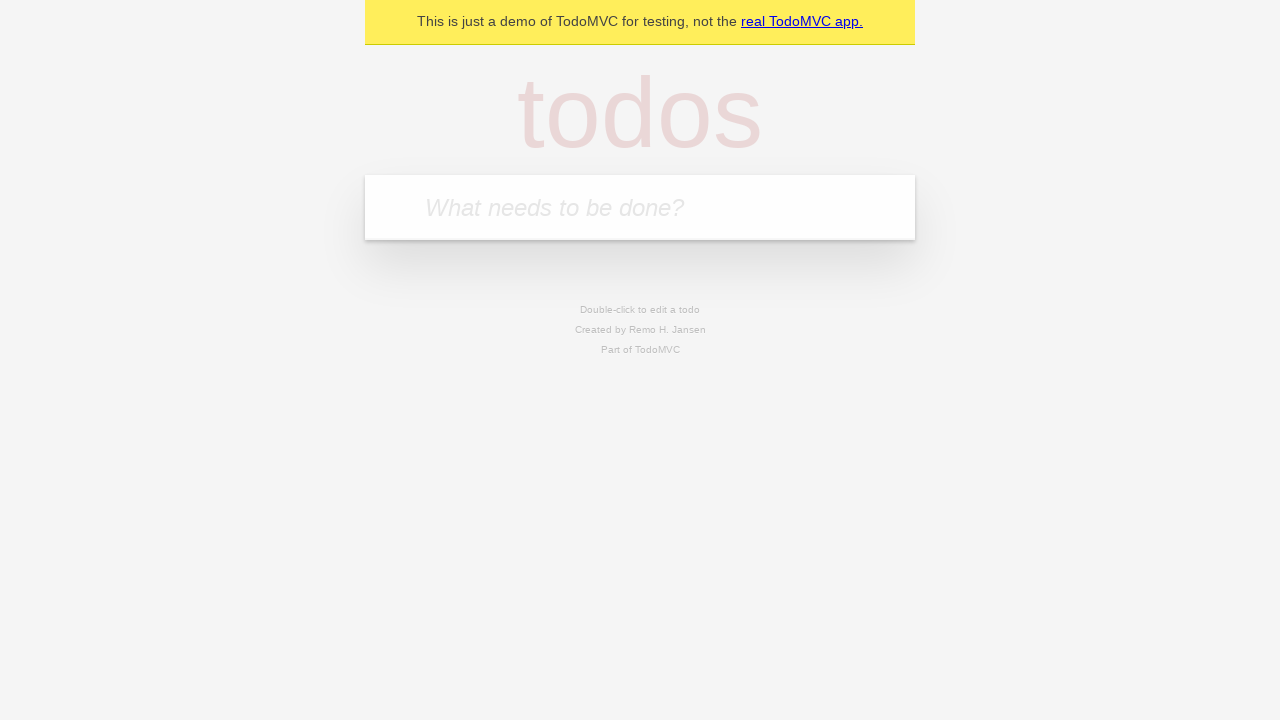

Filled todo input with 'buy some cheese' on internal:attr=[placeholder="What needs to be done?"i]
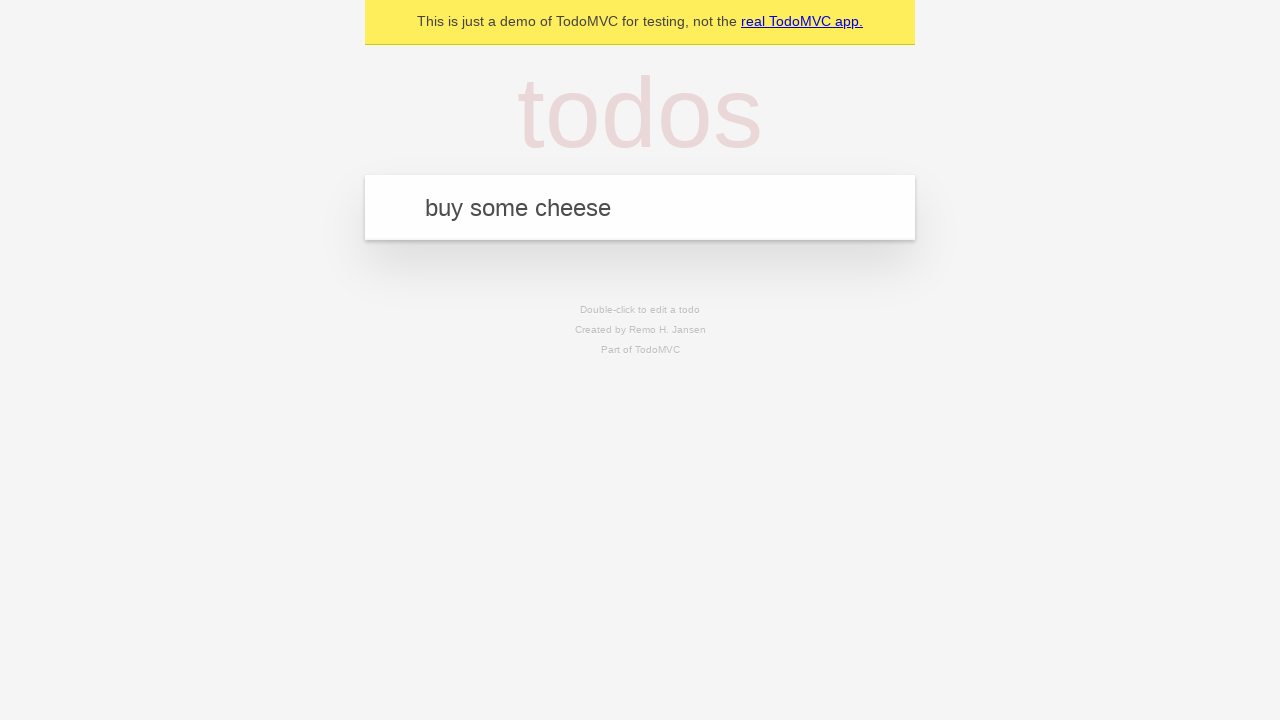

Pressed Enter to create todo 'buy some cheese' on internal:attr=[placeholder="What needs to be done?"i]
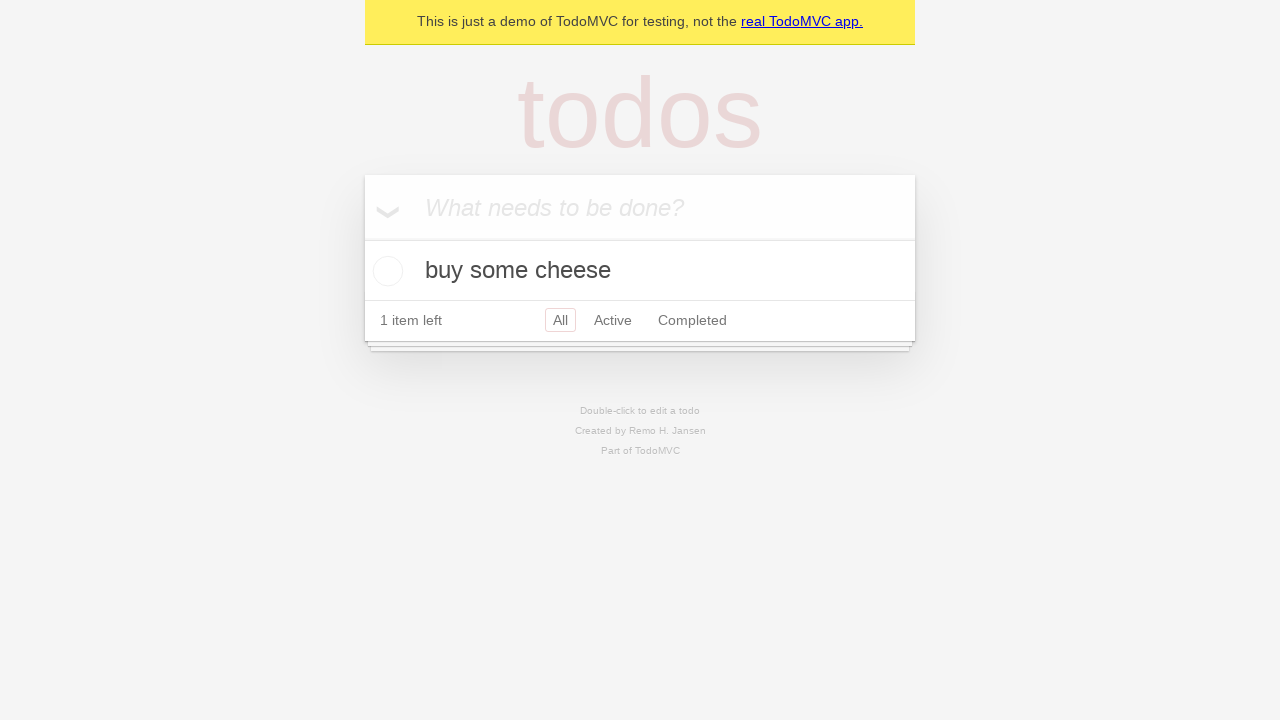

Filled todo input with 'feed the cat' on internal:attr=[placeholder="What needs to be done?"i]
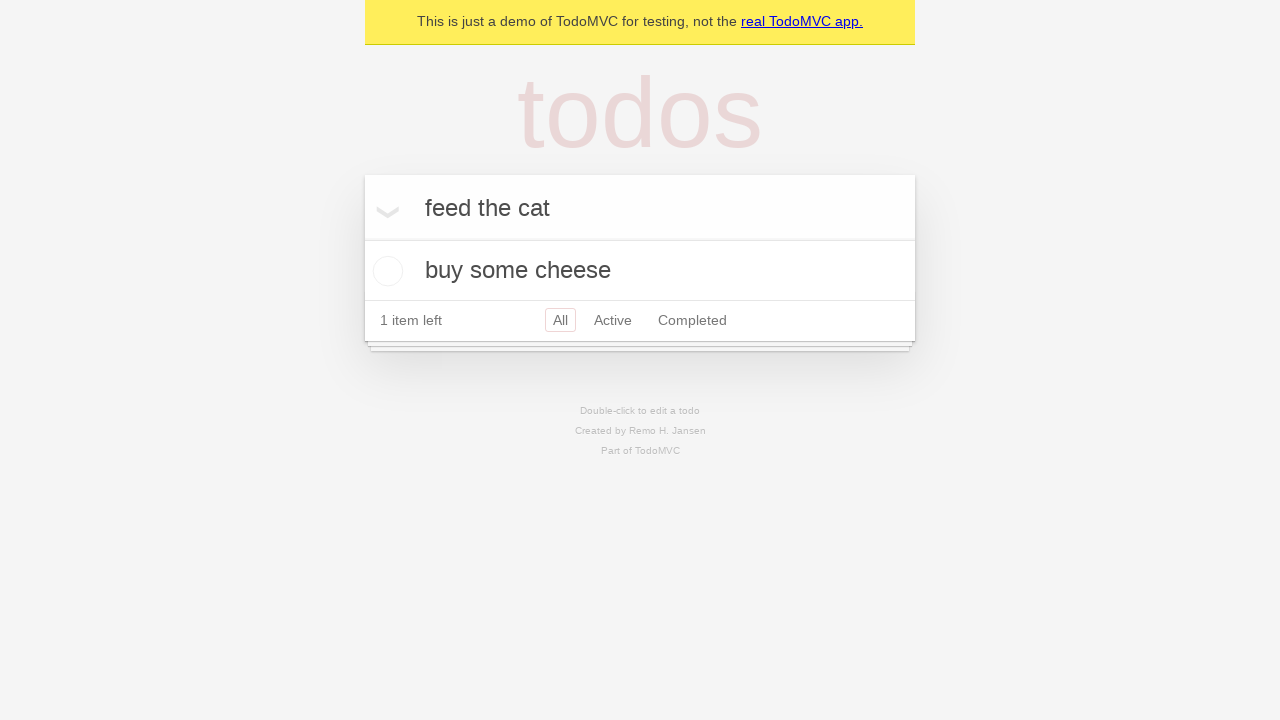

Pressed Enter to create todo 'feed the cat' on internal:attr=[placeholder="What needs to be done?"i]
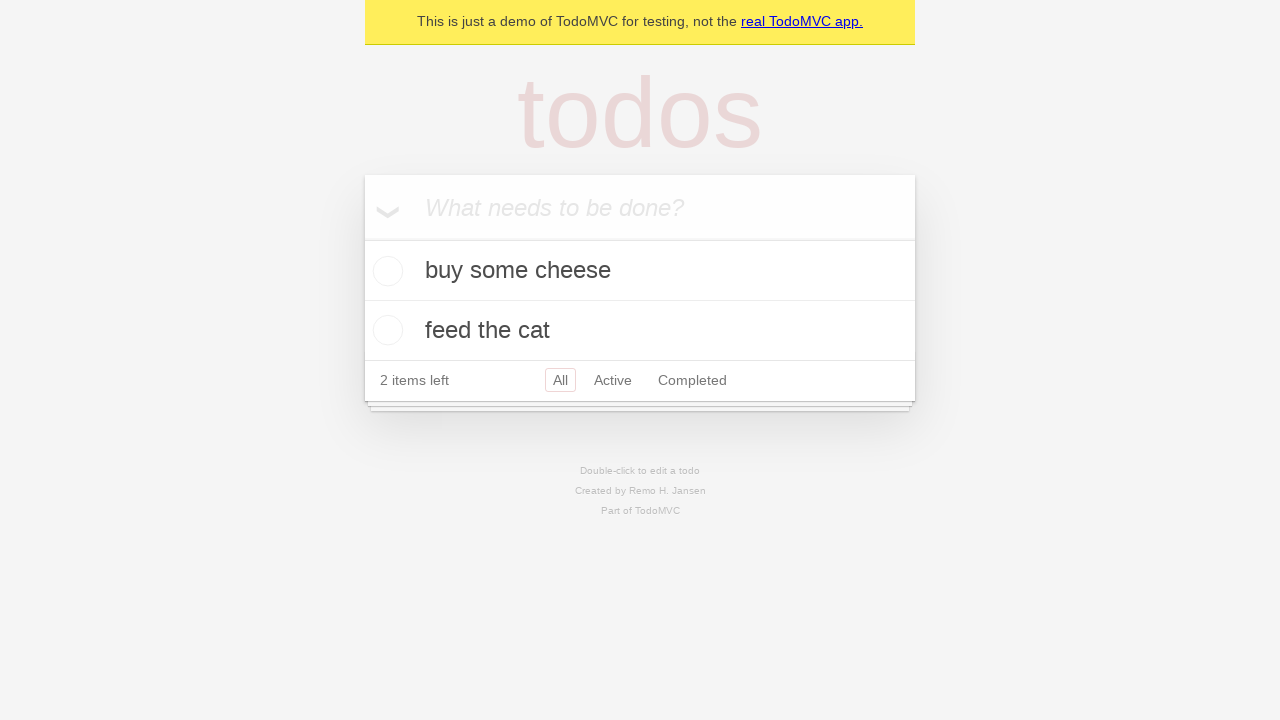

Filled todo input with 'book a doctors appointment' on internal:attr=[placeholder="What needs to be done?"i]
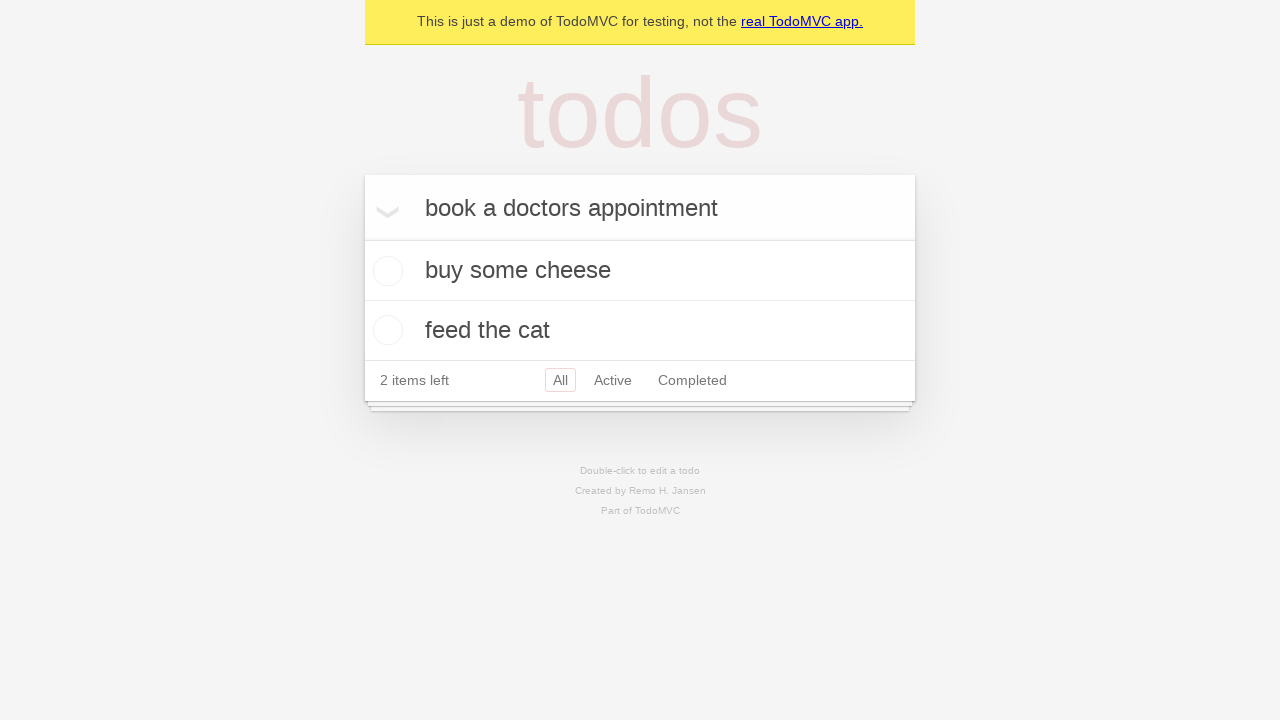

Pressed Enter to create todo 'book a doctors appointment' on internal:attr=[placeholder="What needs to be done?"i]
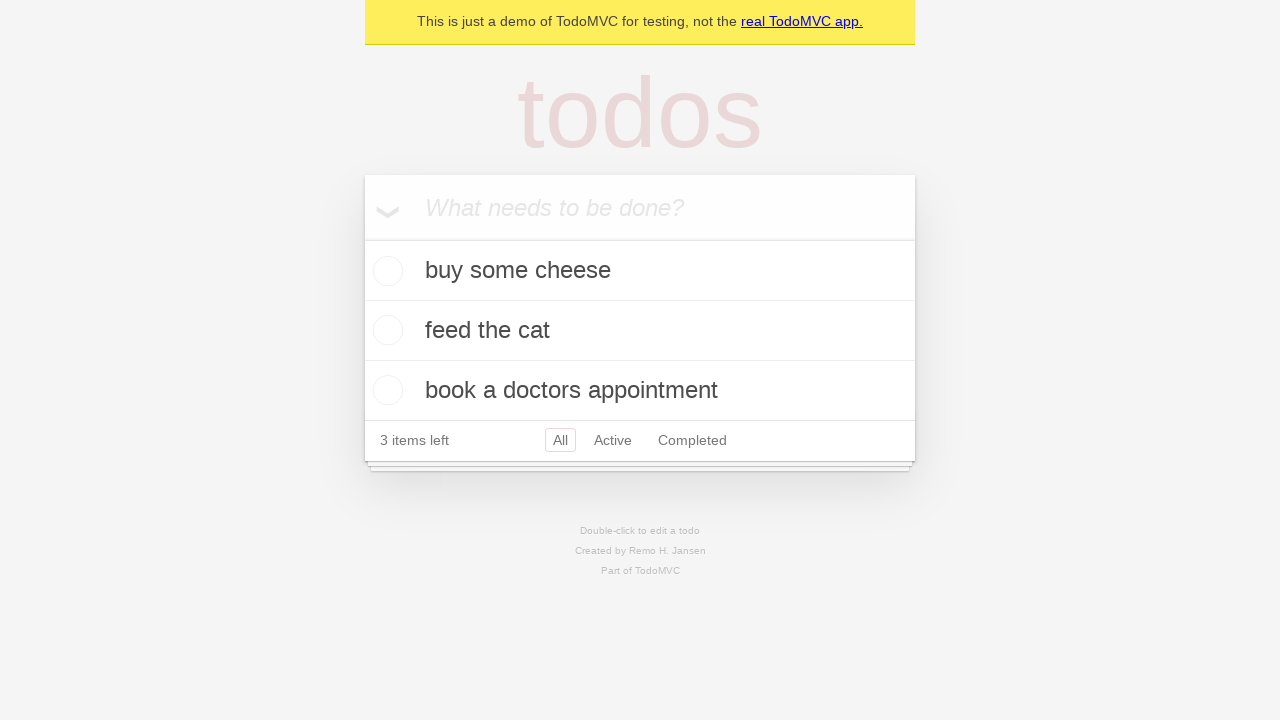

Waited for all 3 todo items to be created
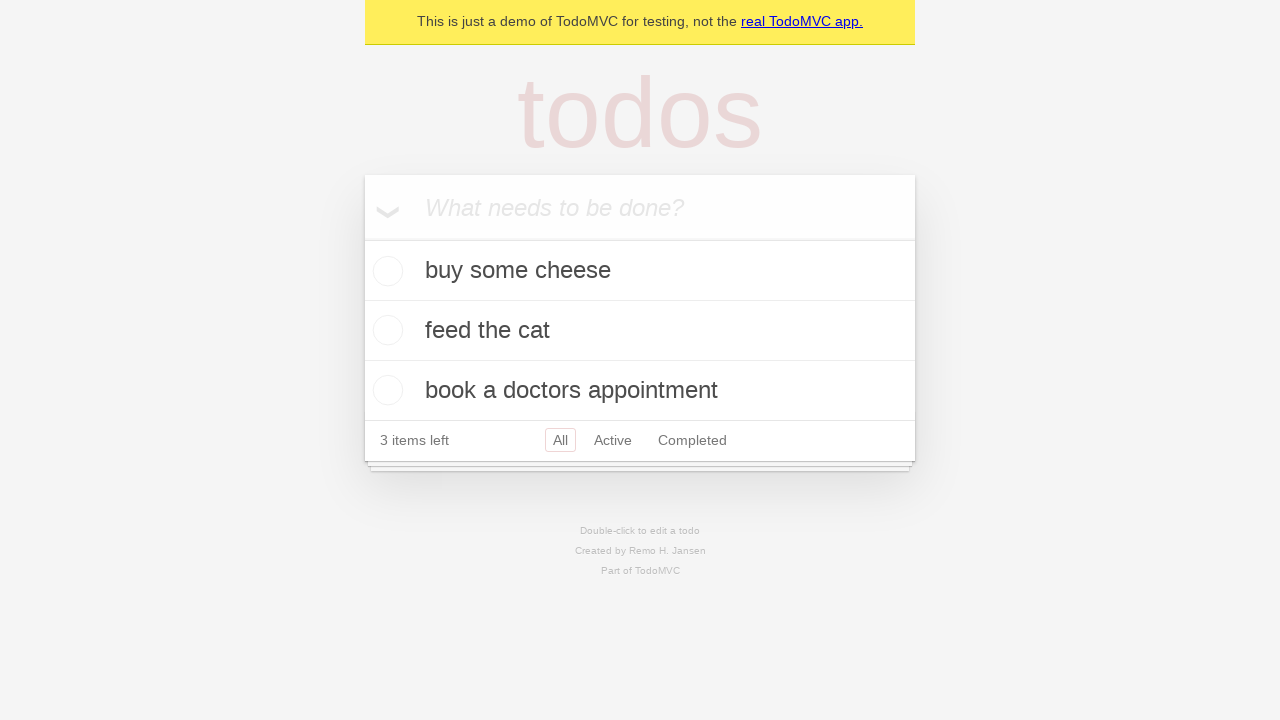

Checked the second todo item (marked as complete) at (385, 330) on internal:testid=[data-testid="todo-item"s] >> nth=1 >> internal:role=checkbox
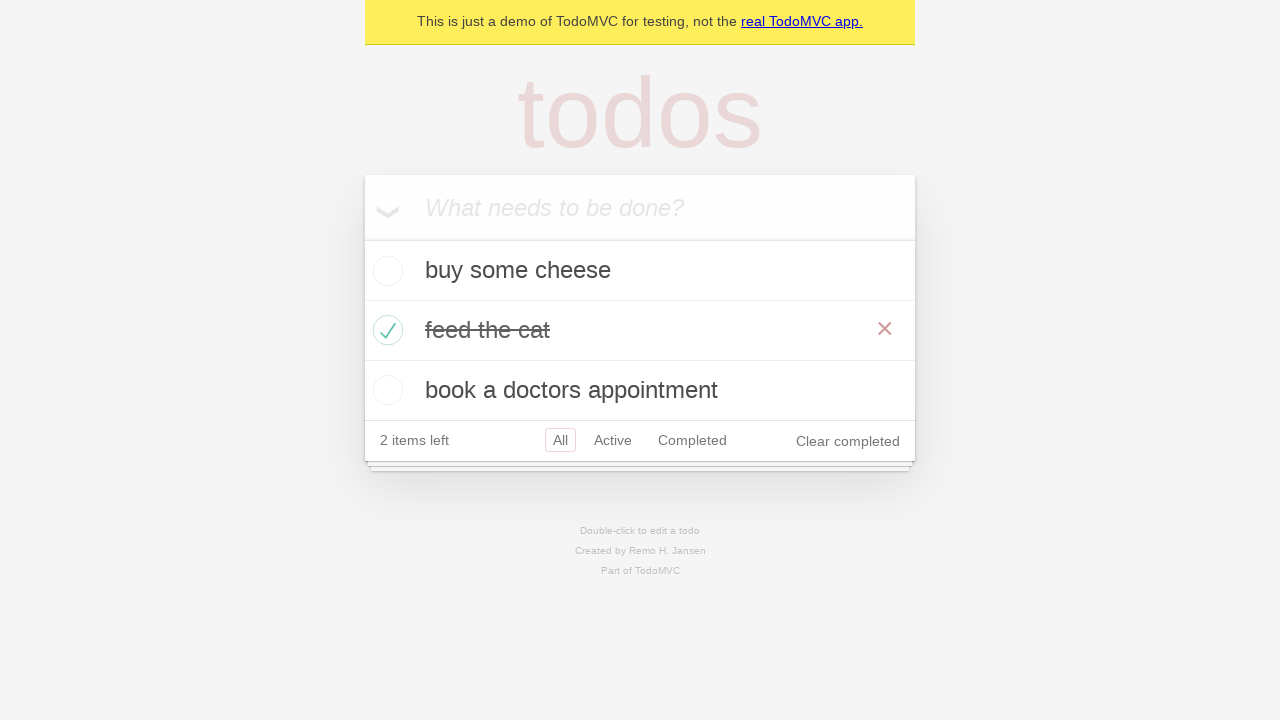

Clicked the Active filter to display only uncompleted items at (613, 440) on internal:role=link[name="Active"i]
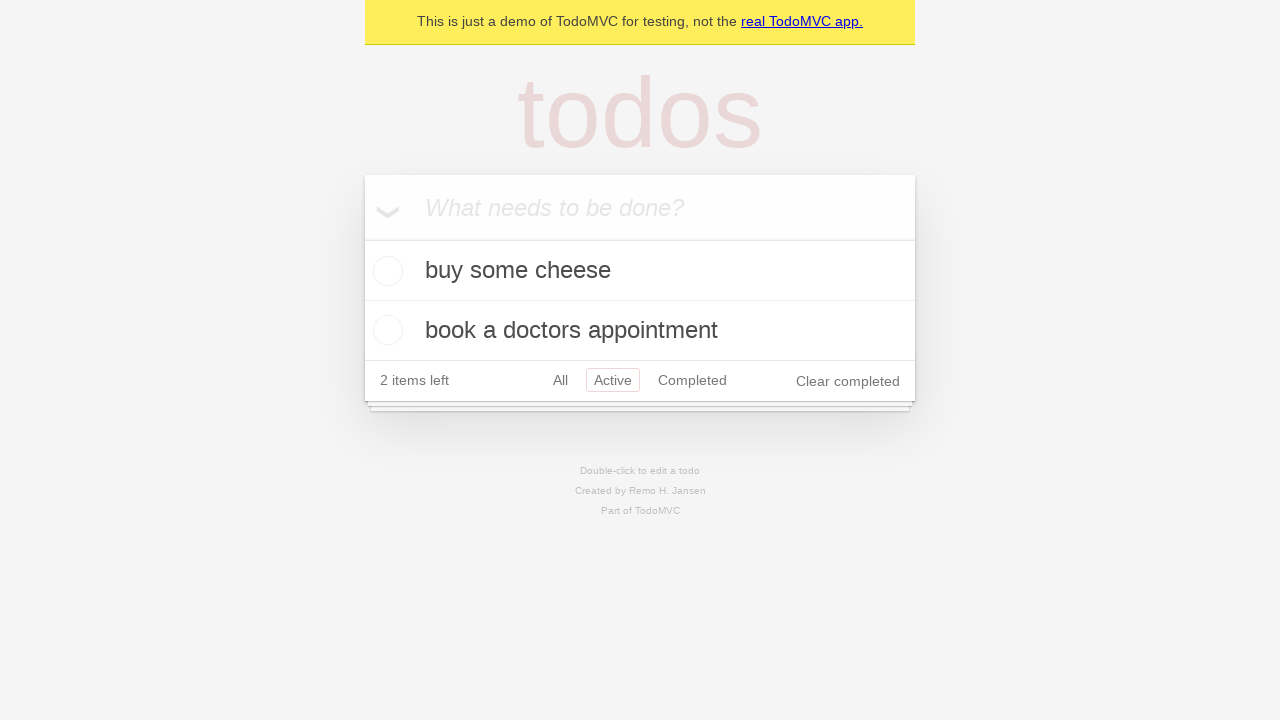

Waited for filter to apply, showing only 2 active items
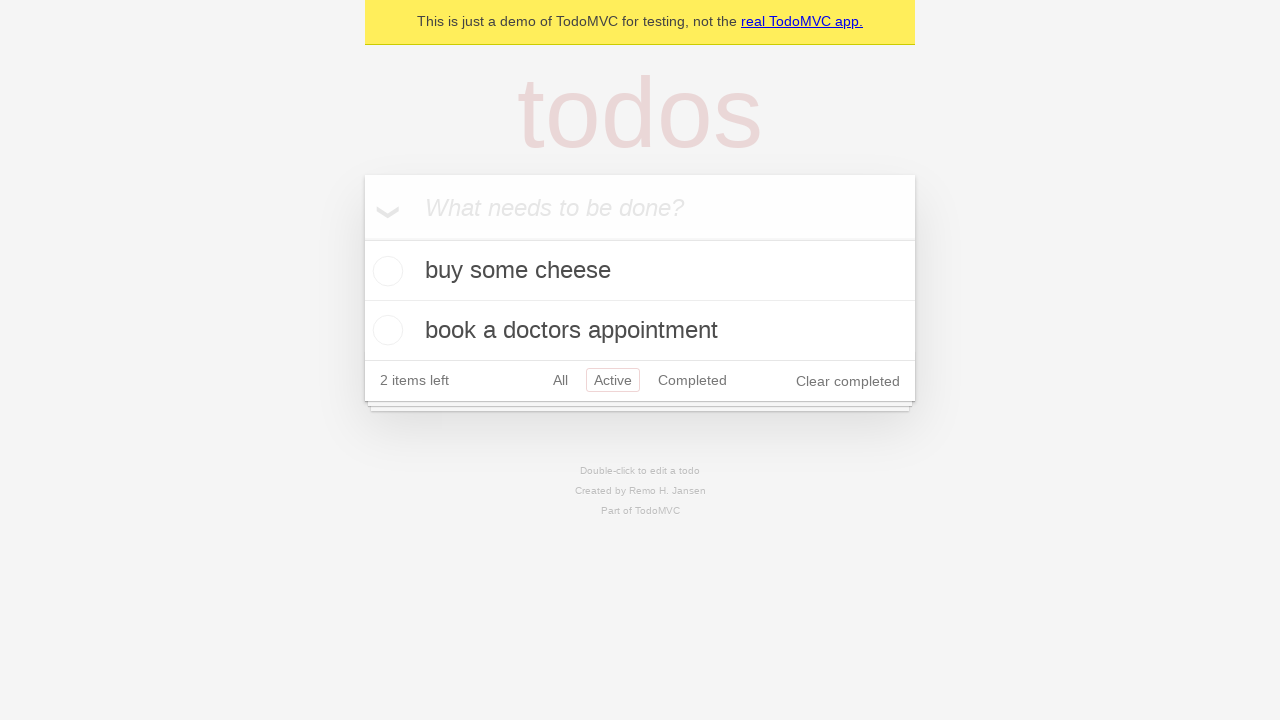

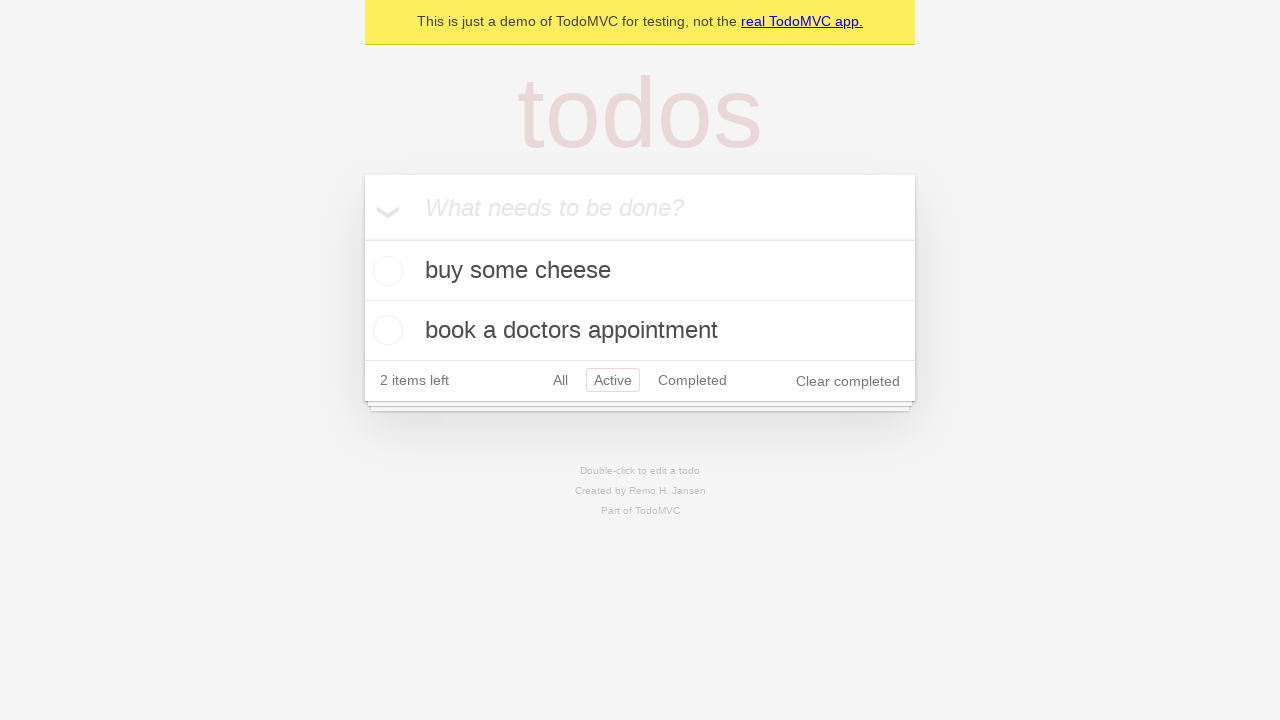